Tests form validation with valid number but invalid directivo "#" expecting directivo error to be displayed

Starting URL: https://elenarivero.github.io/Ejercicio2/index.html

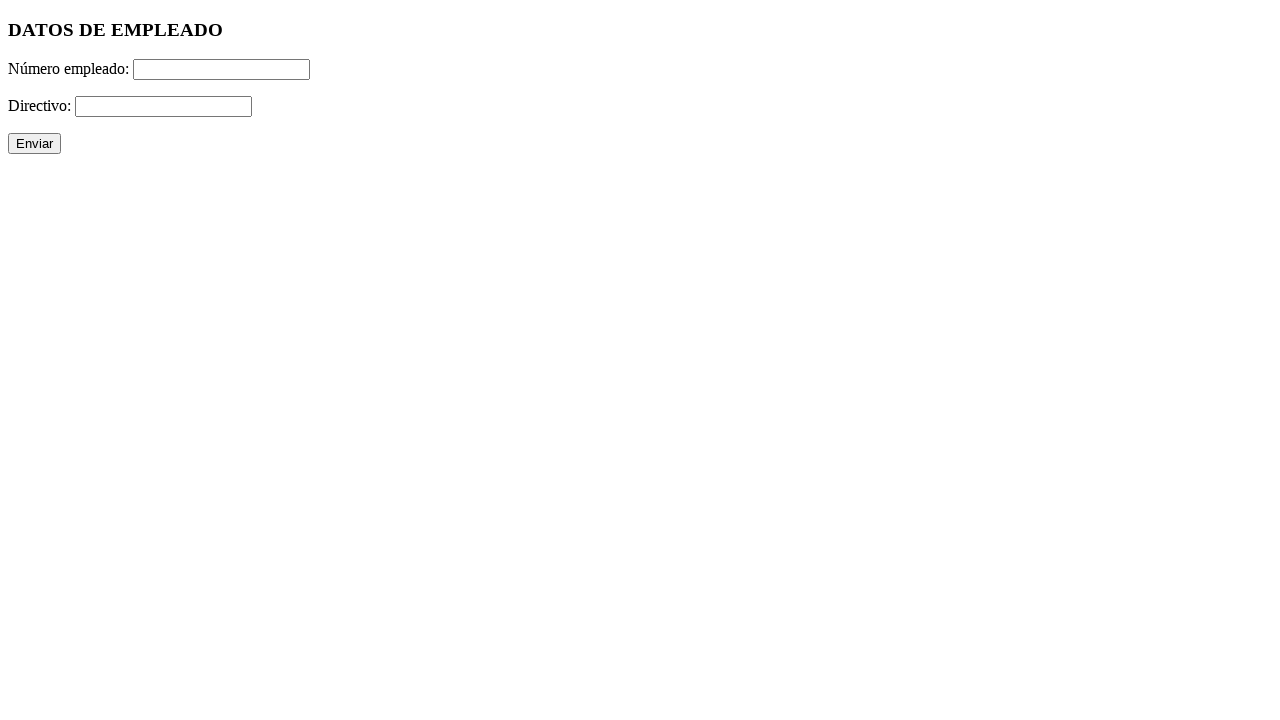

Filled employee number field with valid value '112' on #numero
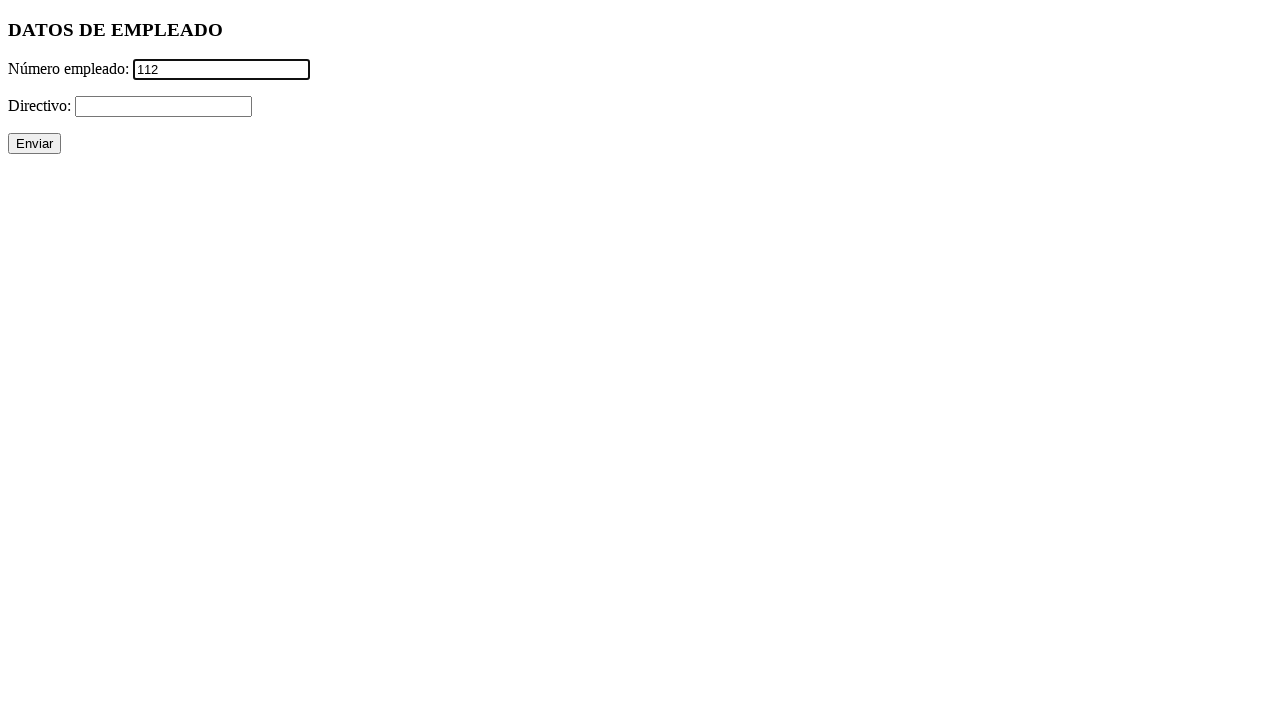

Filled directivo field with invalid special character '#' on #directivo
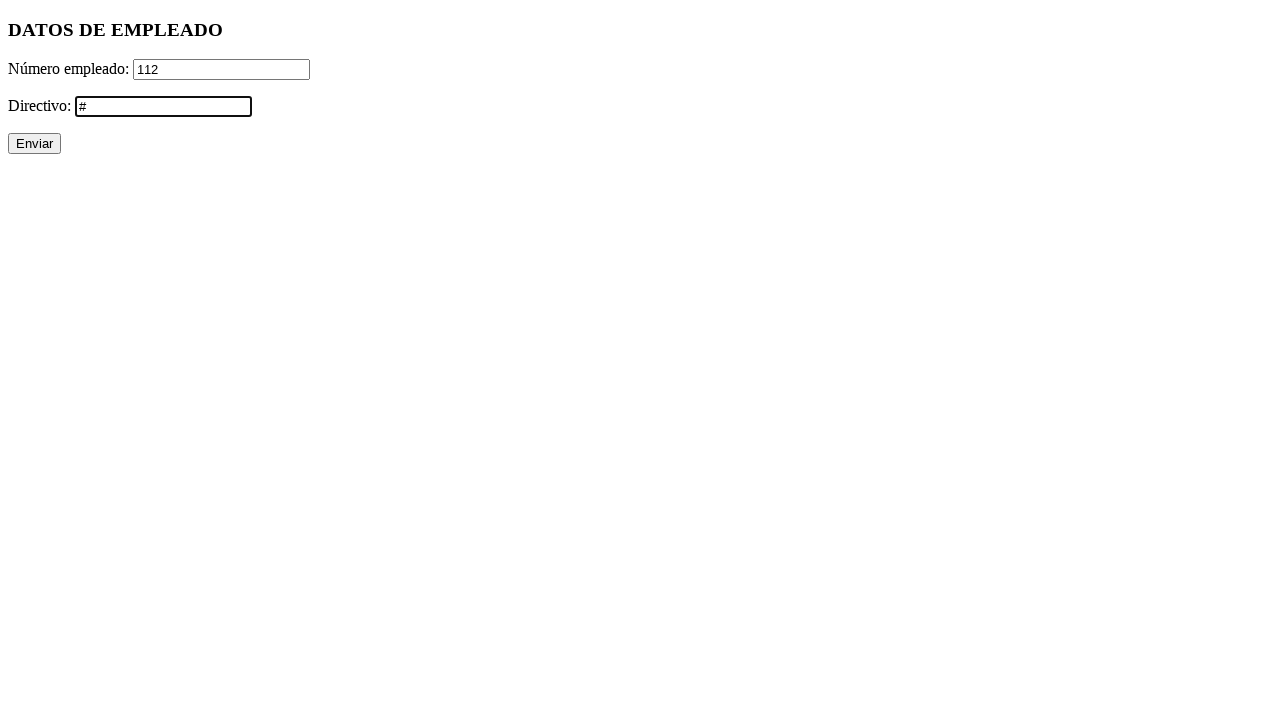

Clicked submit button to validate form at (34, 144) on xpath=//p/input[@type='submit']
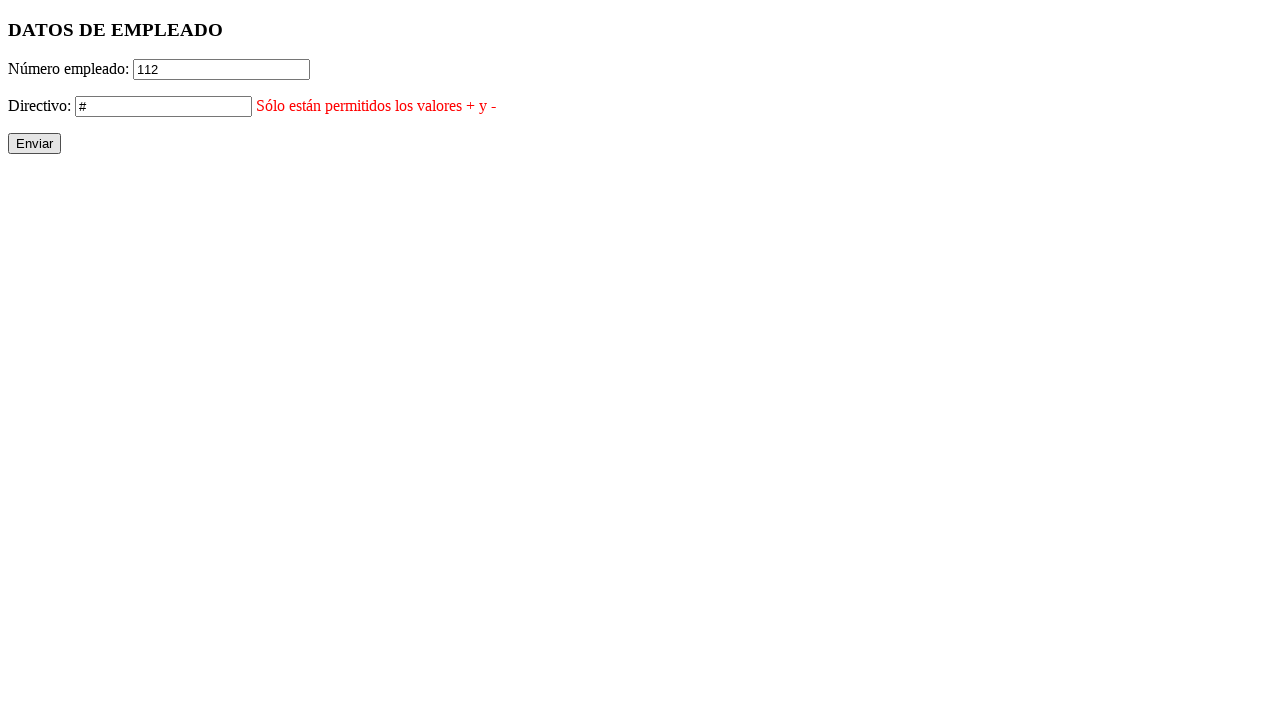

Directivo error message displayed as expected
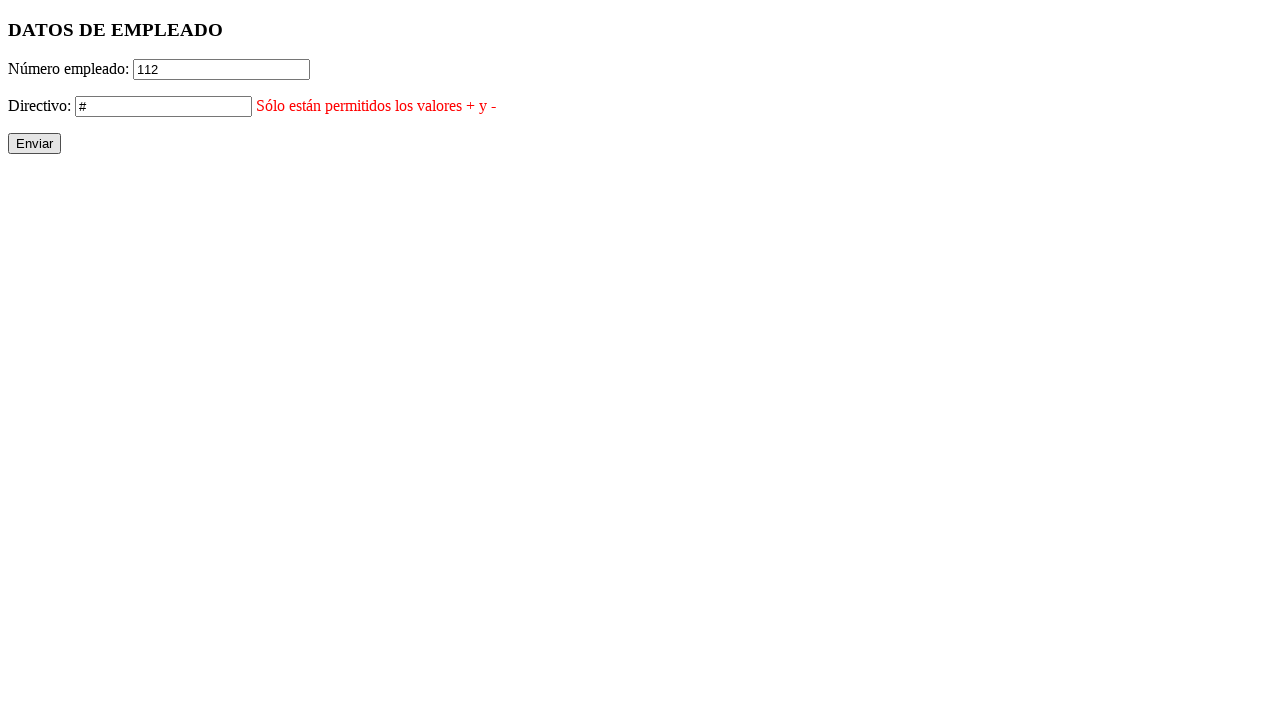

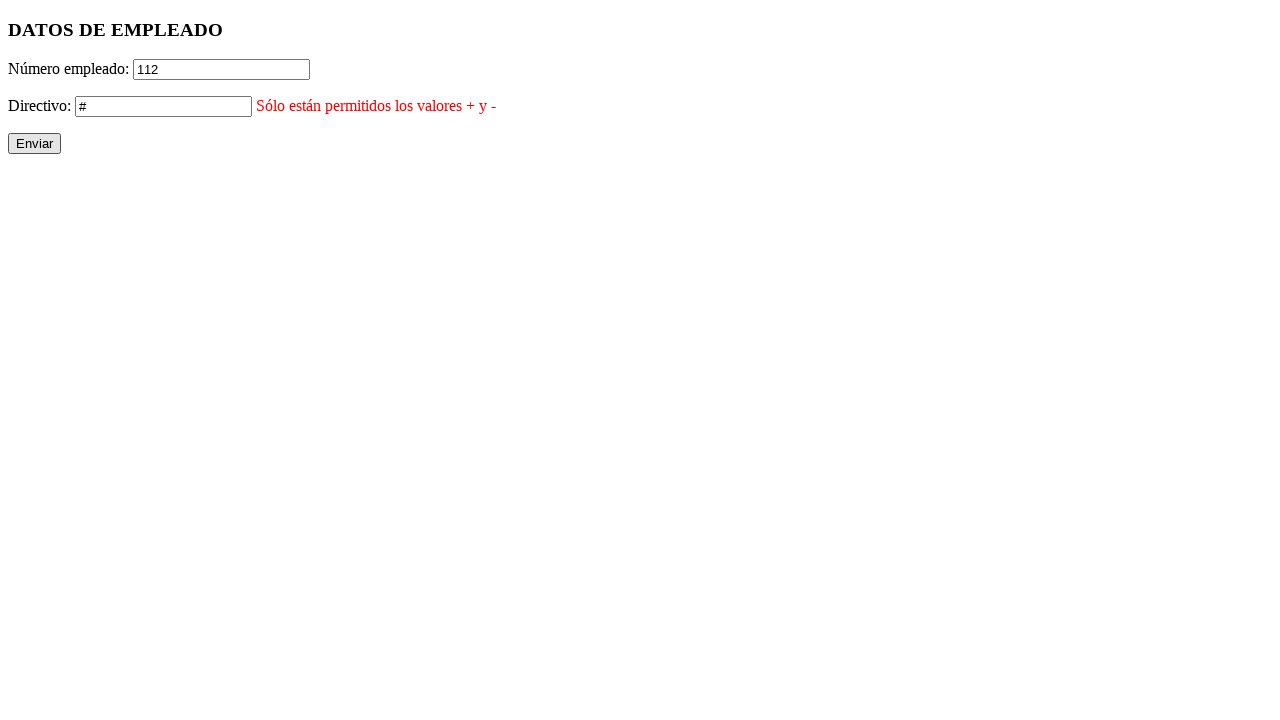